Tests checkbox interactions by selecting all checkboxes in one section and toggling checkboxes in another section

Starting URL: http://www.tizag.com/htmlT/htmlcheckboxes.php

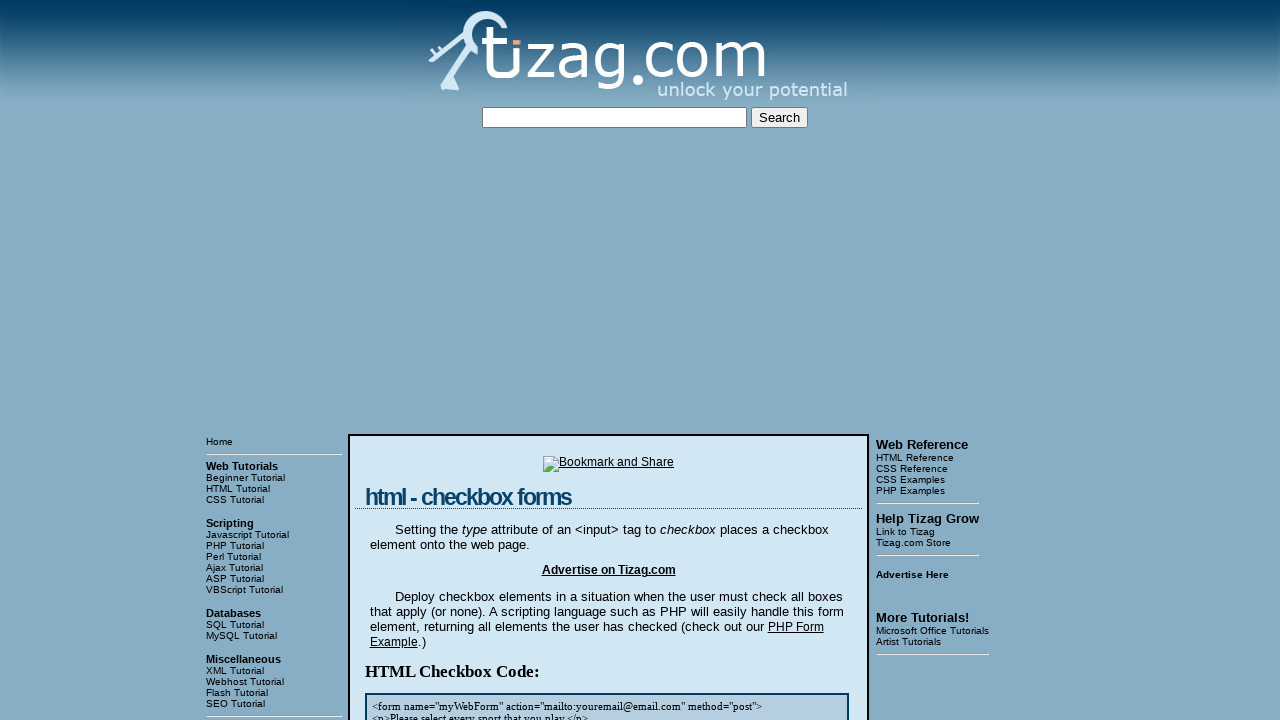

Located all checkboxes in section 1 (div[4])
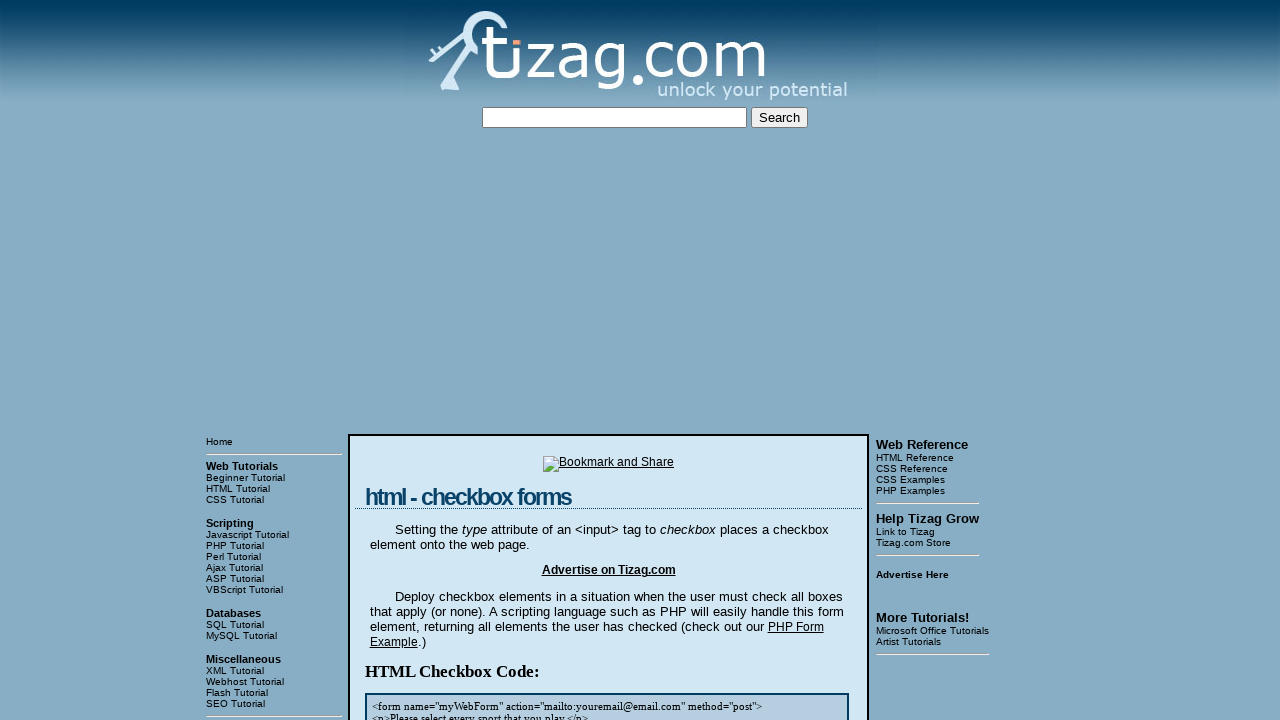

Clicked a checkbox in section 1 at (422, 360) on xpath=//div[4] >> input[name='sports'] >> nth=0
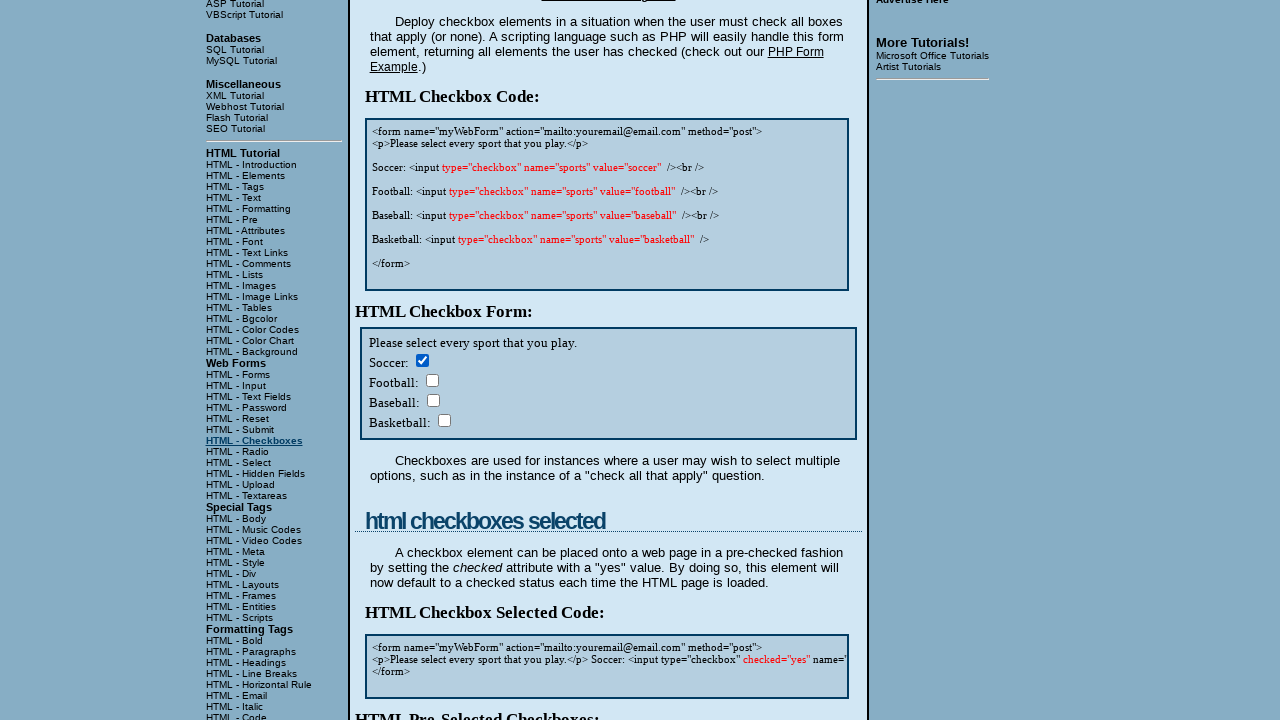

Clicked a checkbox in section 1 at (432, 380) on xpath=//div[4] >> input[name='sports'] >> nth=1
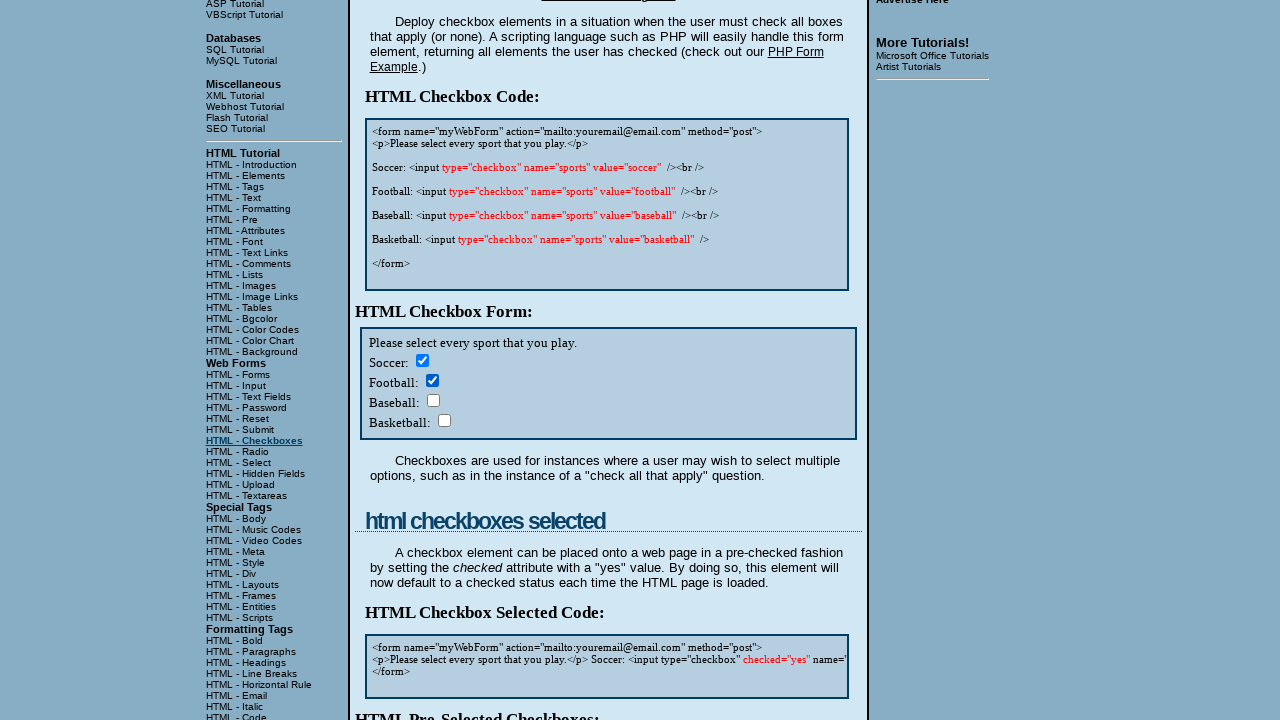

Clicked a checkbox in section 1 at (433, 400) on xpath=//div[4] >> input[name='sports'] >> nth=2
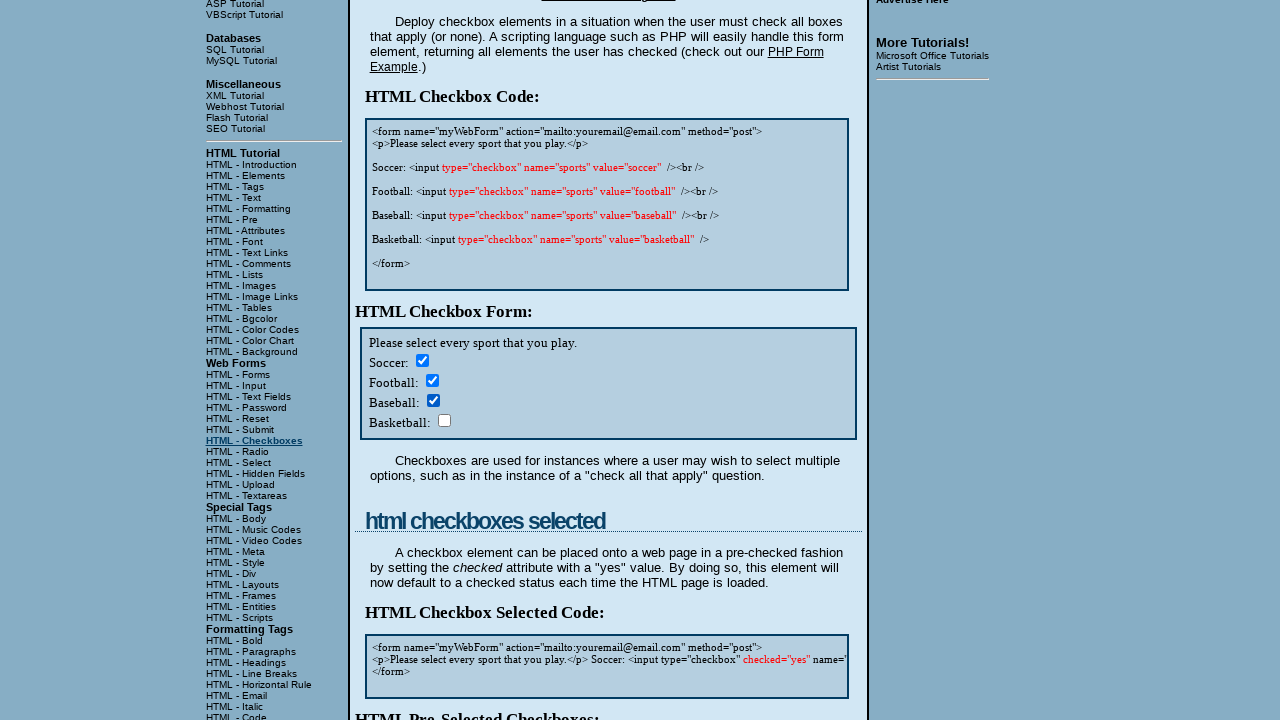

Clicked a checkbox in section 1 at (444, 420) on xpath=//div[4] >> input[name='sports'] >> nth=3
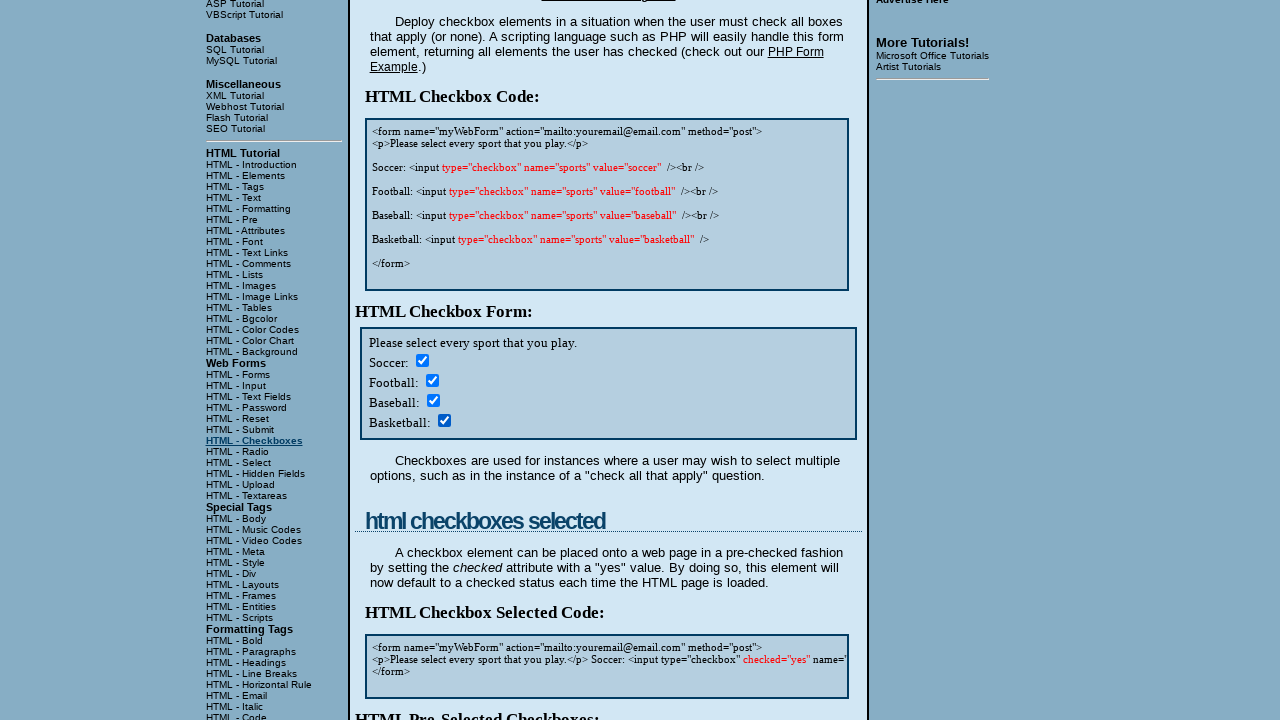

Located all checkboxes in section 2 (div[6])
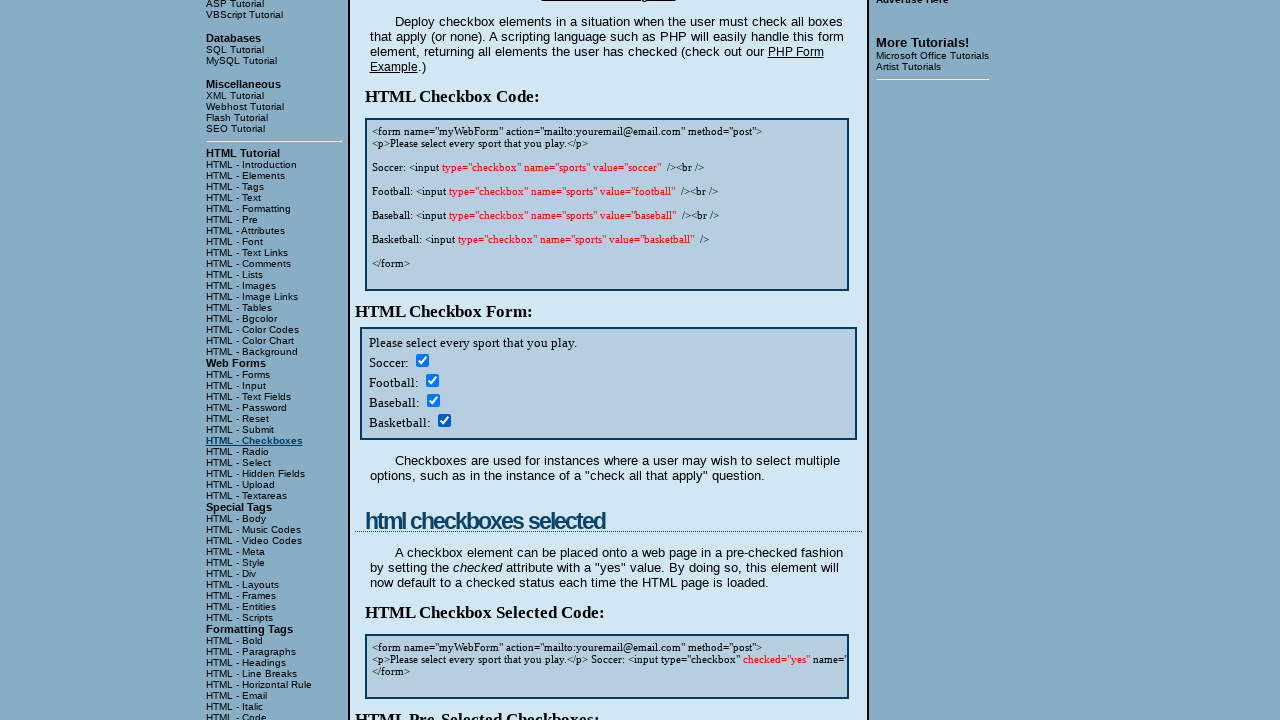

Unchecked a checkbox in section 2 at (422, 360) on xpath=//div[6] >> input[name='sports'] >> nth=0
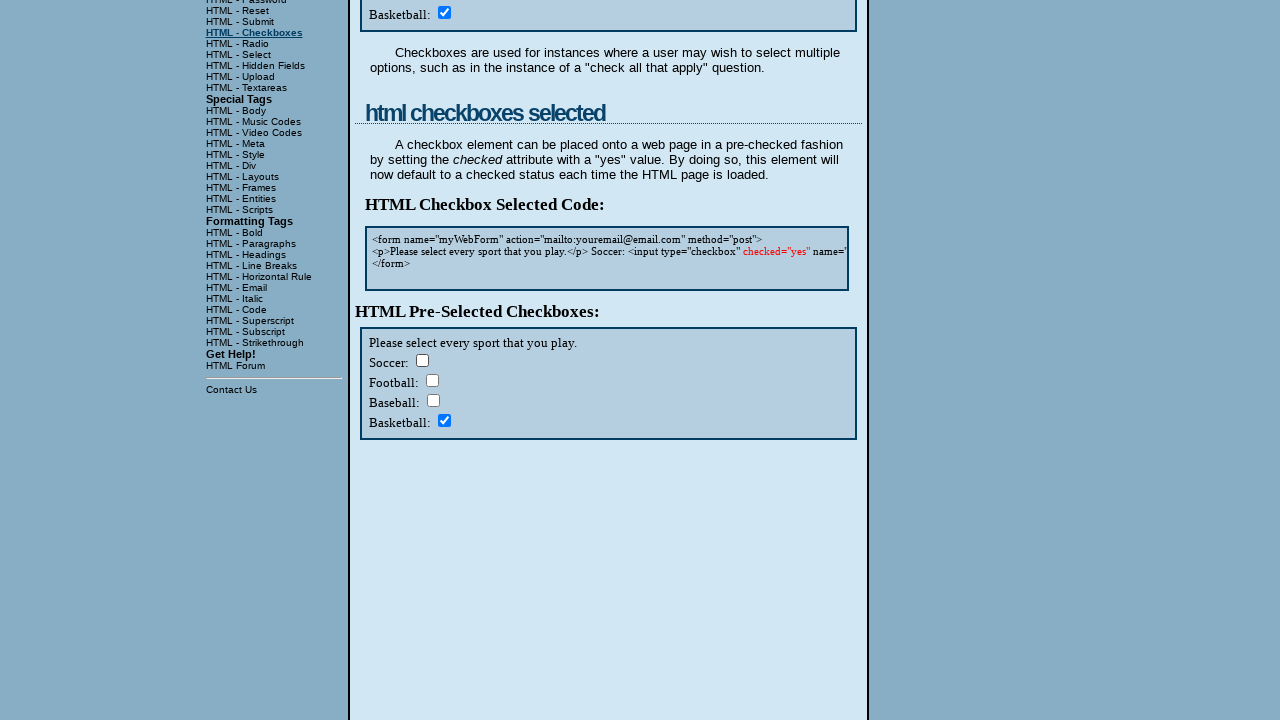

Checked a checkbox in section 2 at (432, 380) on xpath=//div[6] >> input[name='sports'] >> nth=1
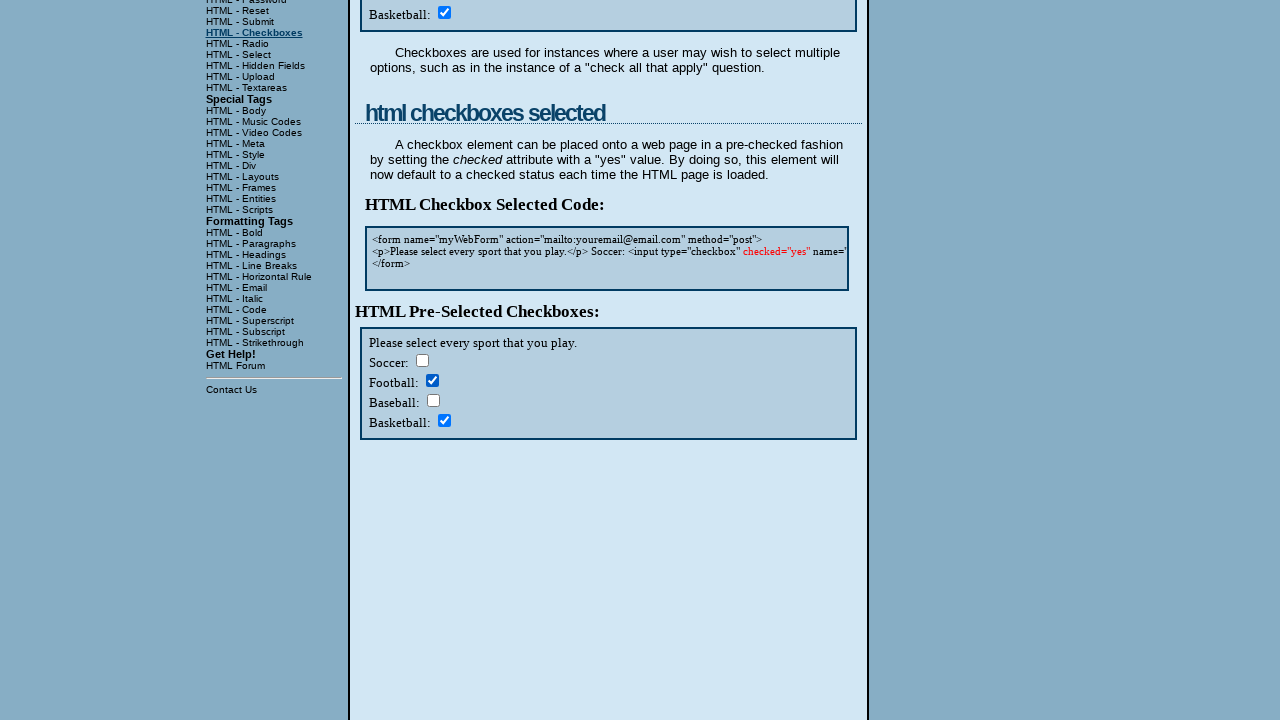

Checked a checkbox in section 2 at (433, 400) on xpath=//div[6] >> input[name='sports'] >> nth=2
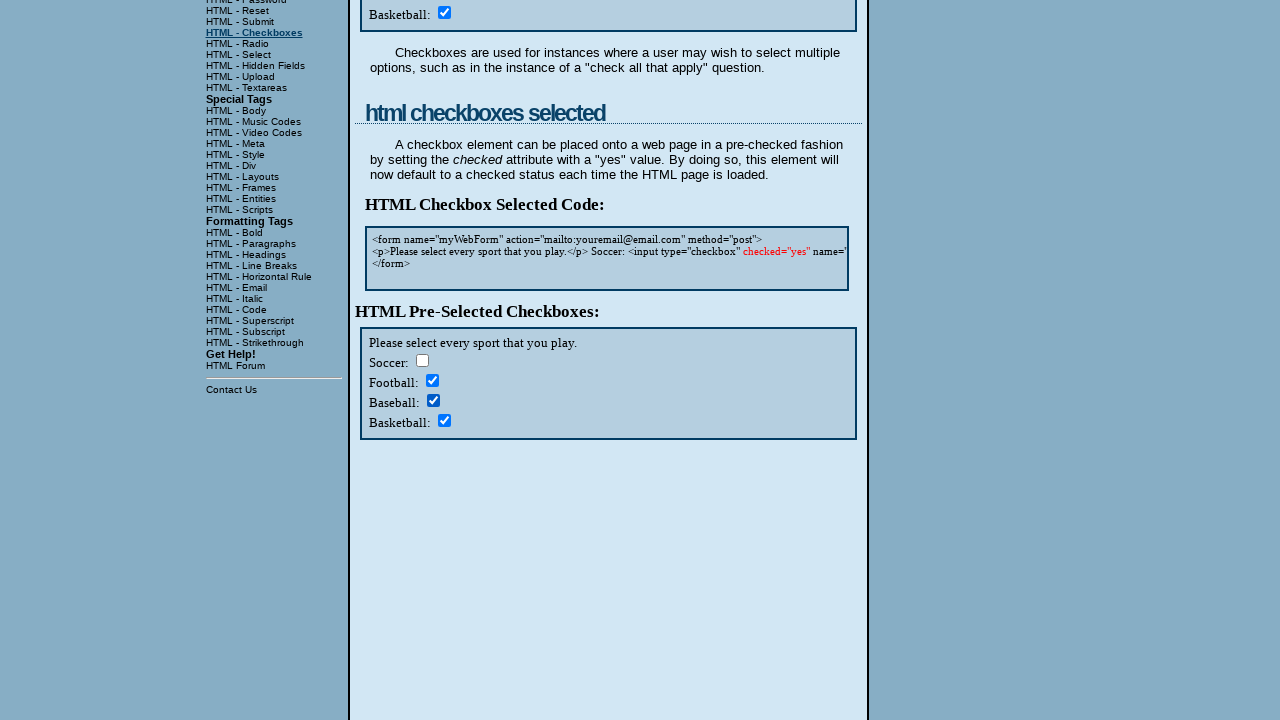

Unchecked a checkbox in section 2 at (444, 420) on xpath=//div[6] >> input[name='sports'] >> nth=3
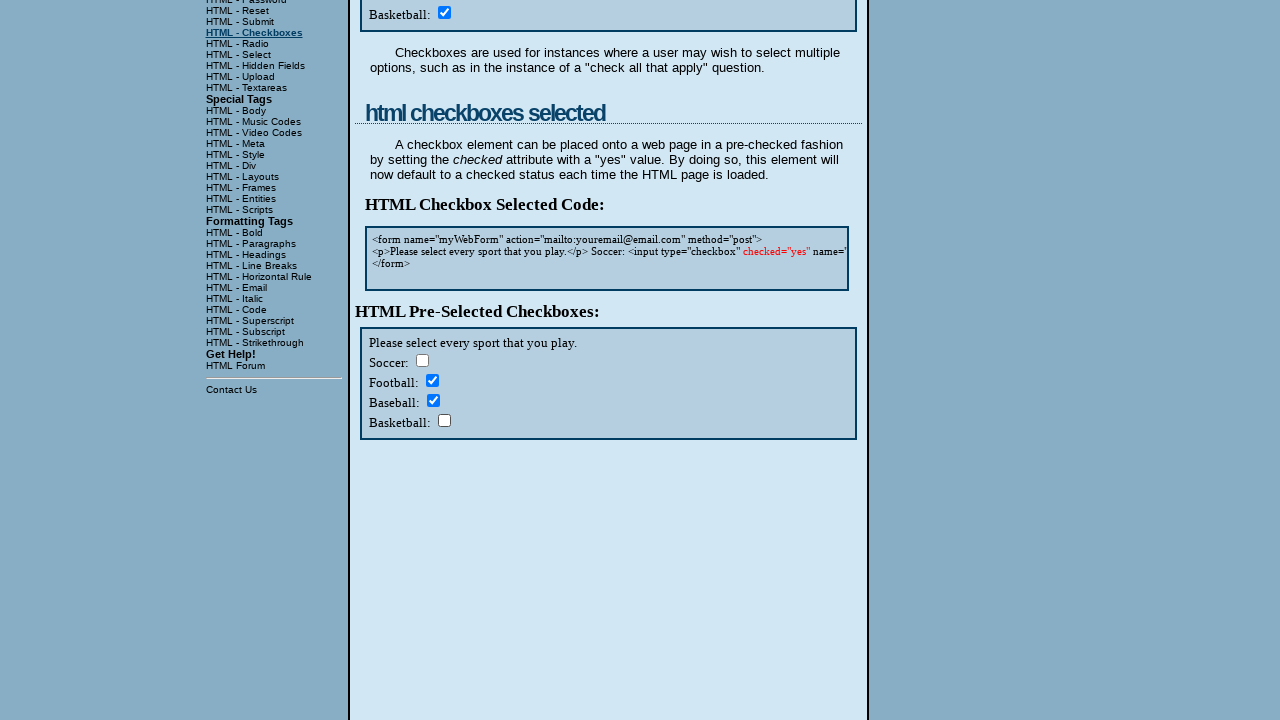

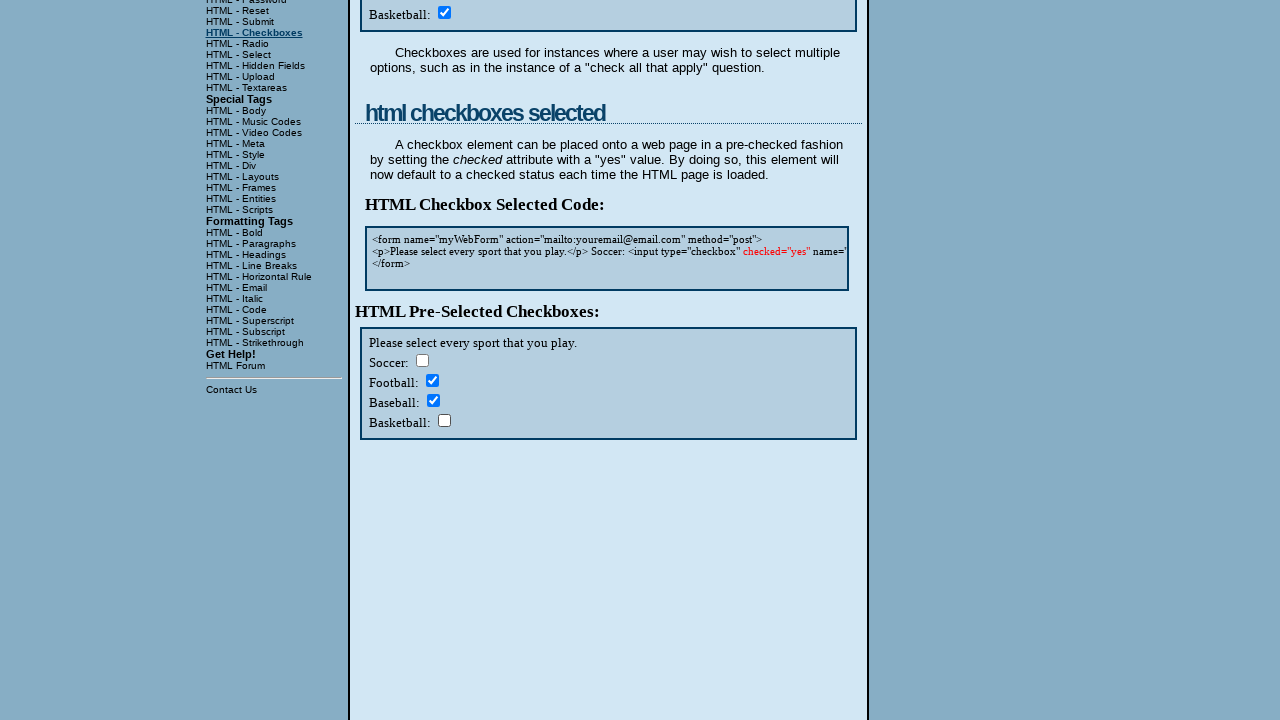